Tests explicit wait functionality by navigating to a loading images page and waiting for a landscape image element to become present, then verifying its source attribute contains "landscape".

Starting URL: https://bonigarcia.dev/selenium-webdriver-java/loading-images.html

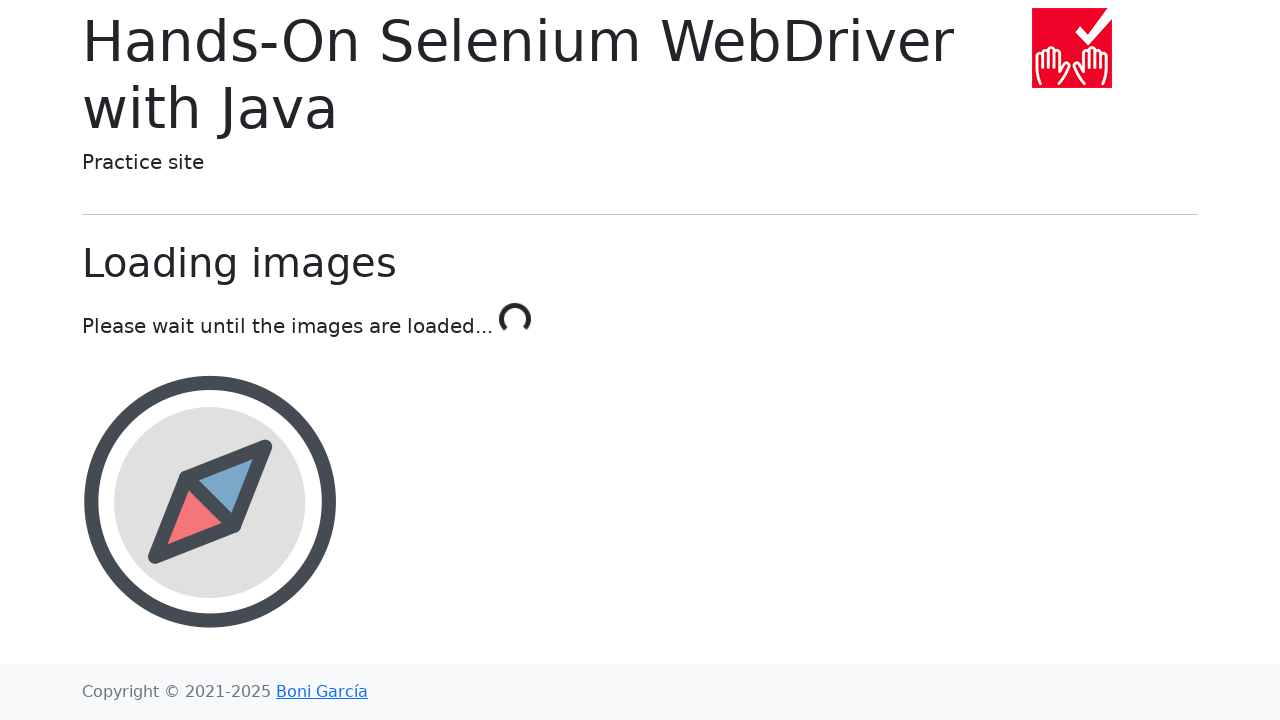

Navigated to loading images page
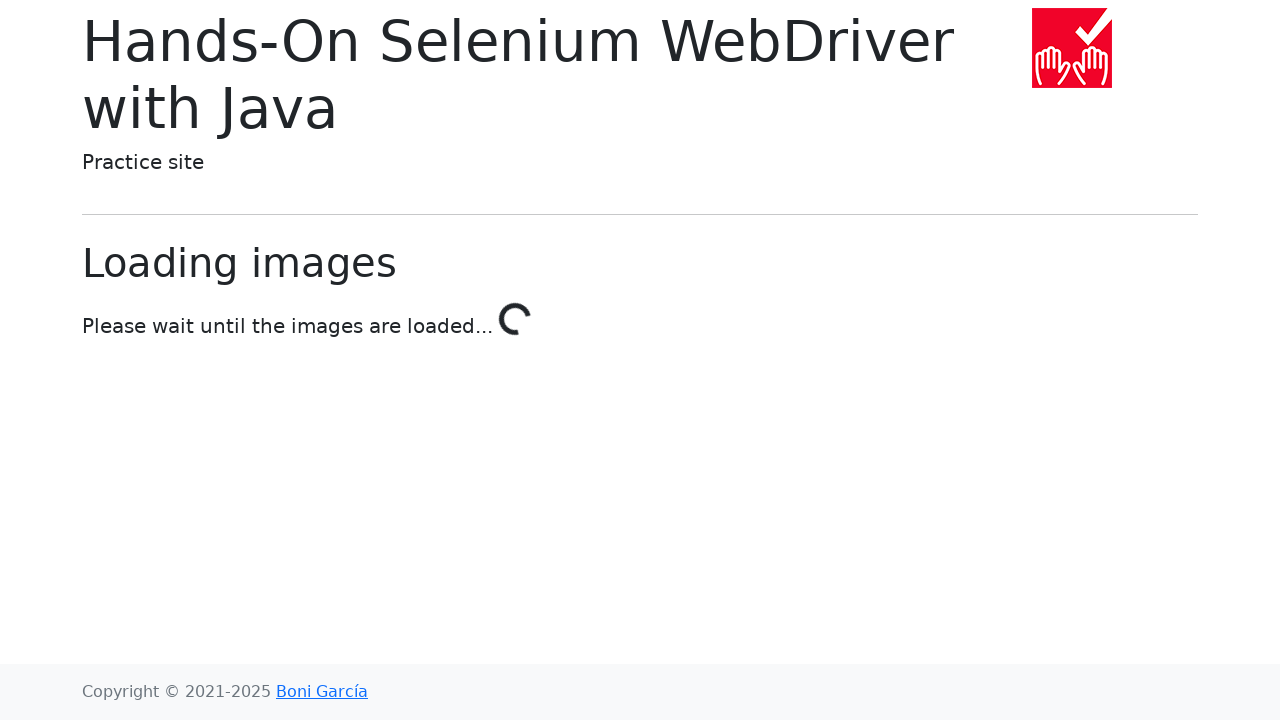

Landscape image element became present
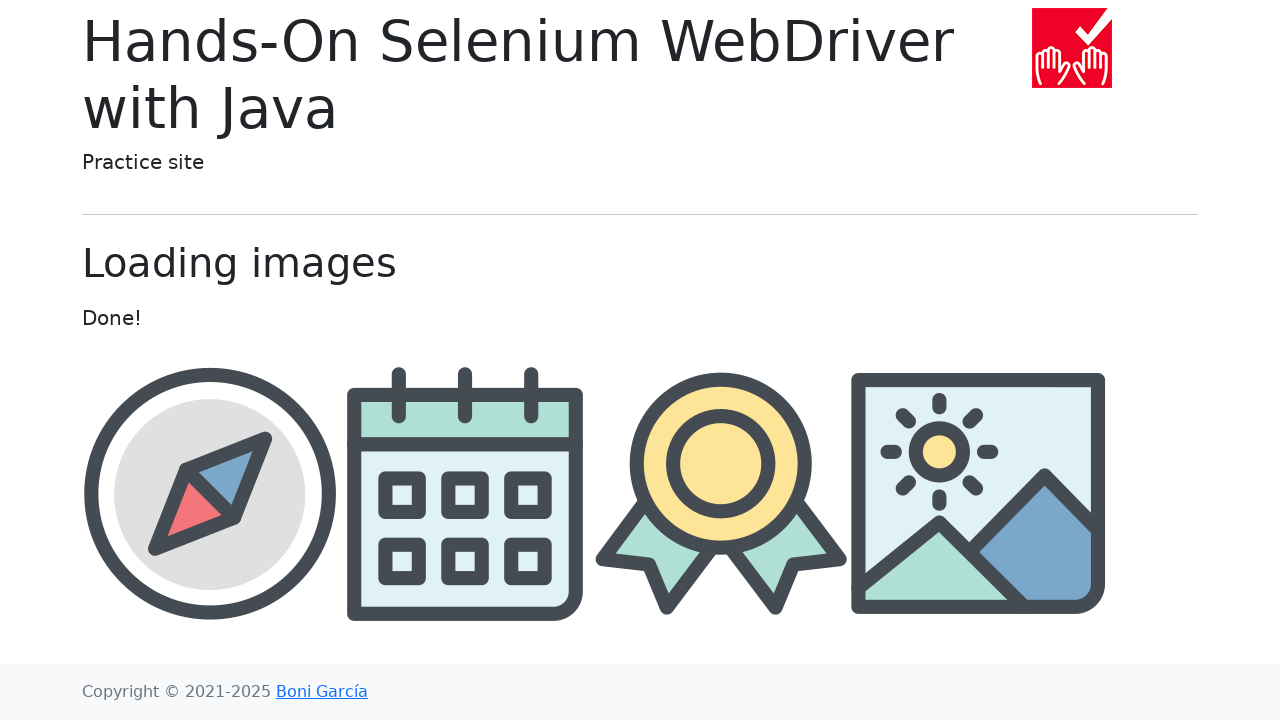

Retrieved src attribute from landscape image
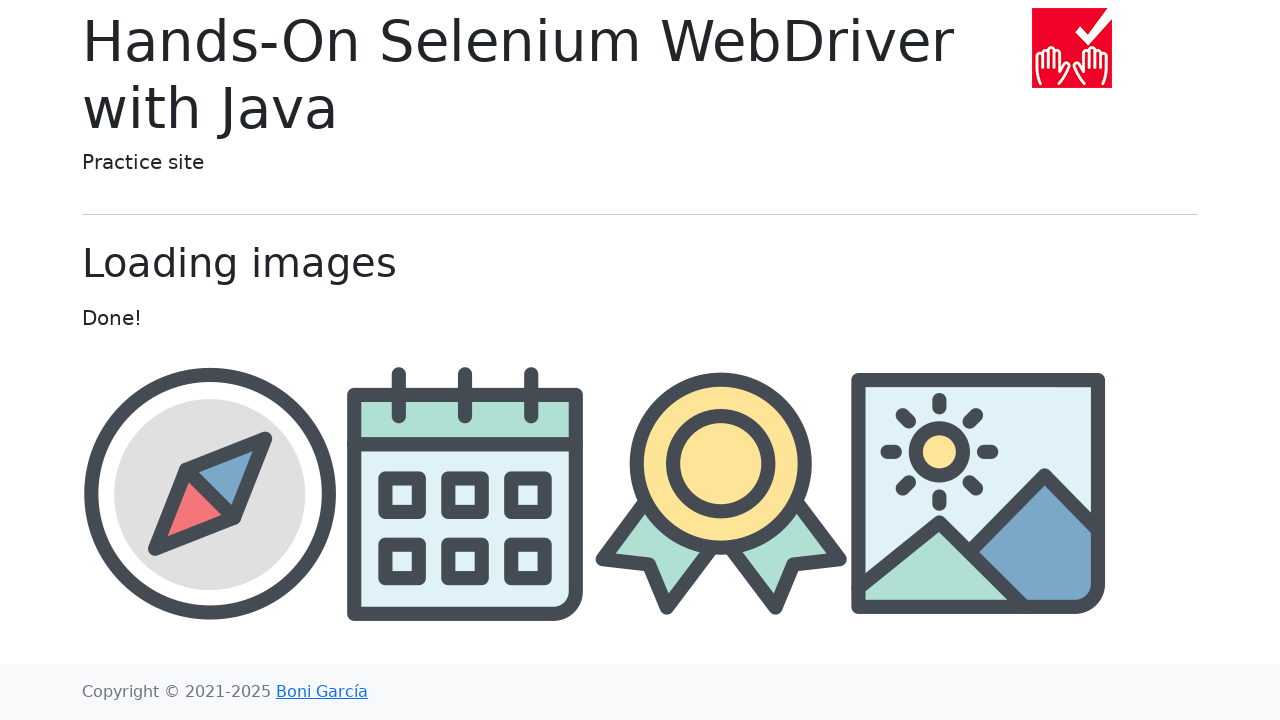

Verified that src attribute contains 'landscape'
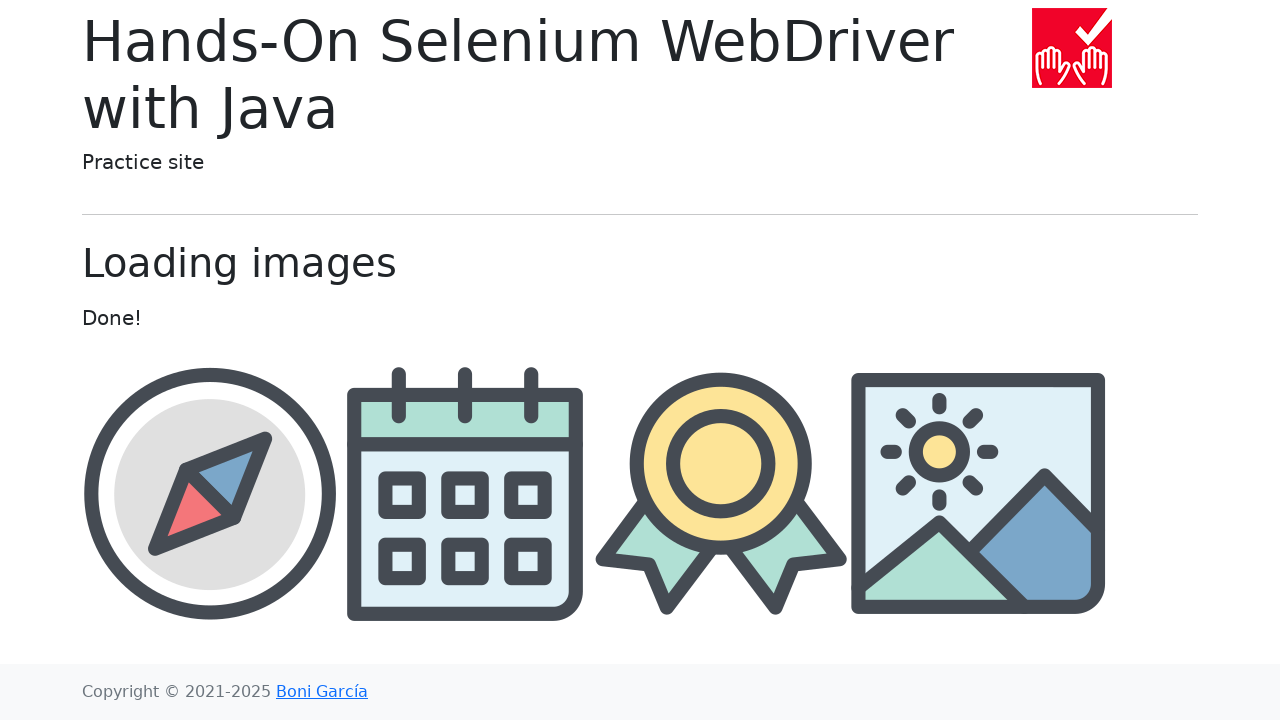

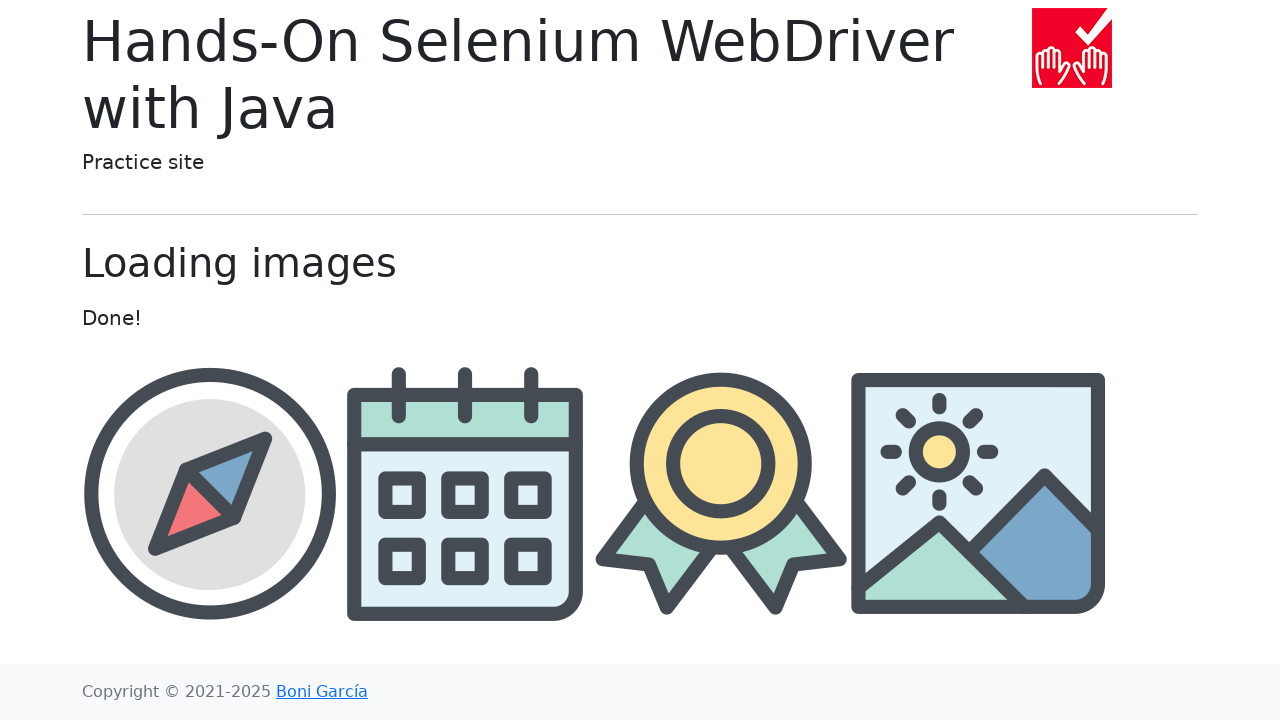